Tests multi-select dropdown functionality by selecting options using different methods (by index, by value, and by visible text) and iterating through all available options

Starting URL: https://www.krninformatix.com/sample.html

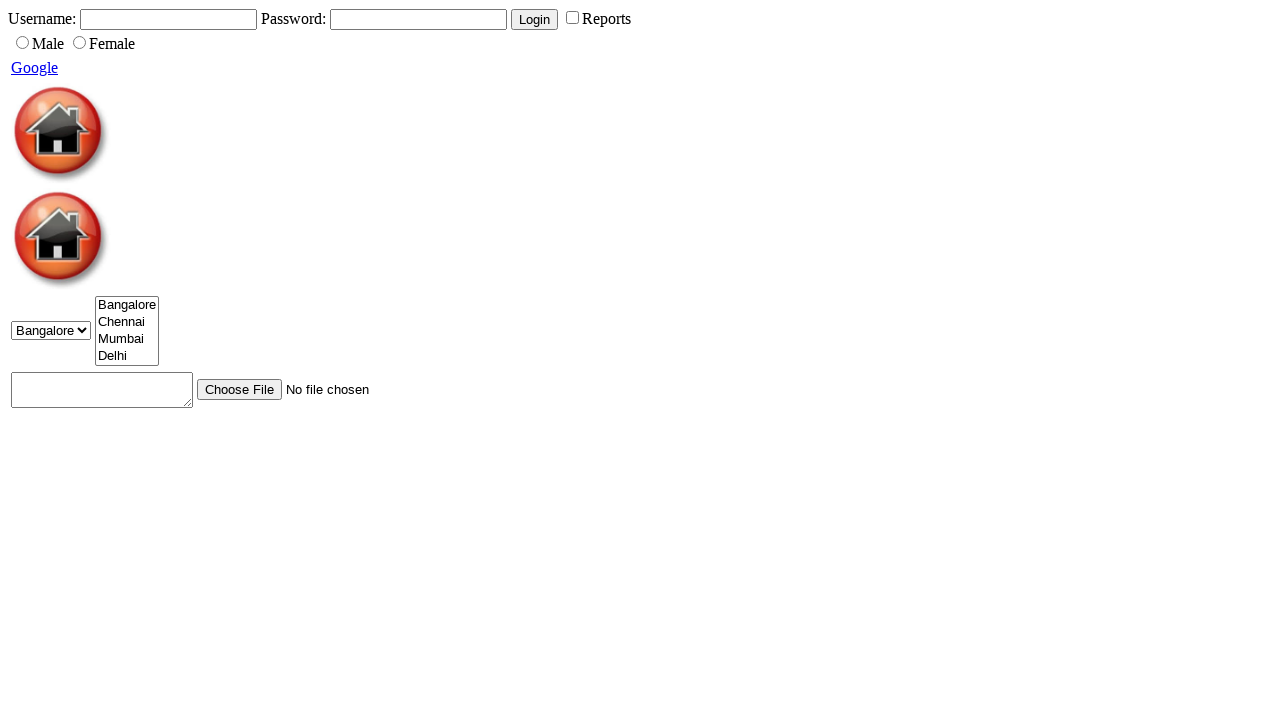

Selected option by index 1 (second option) in cities dropdown on #cities
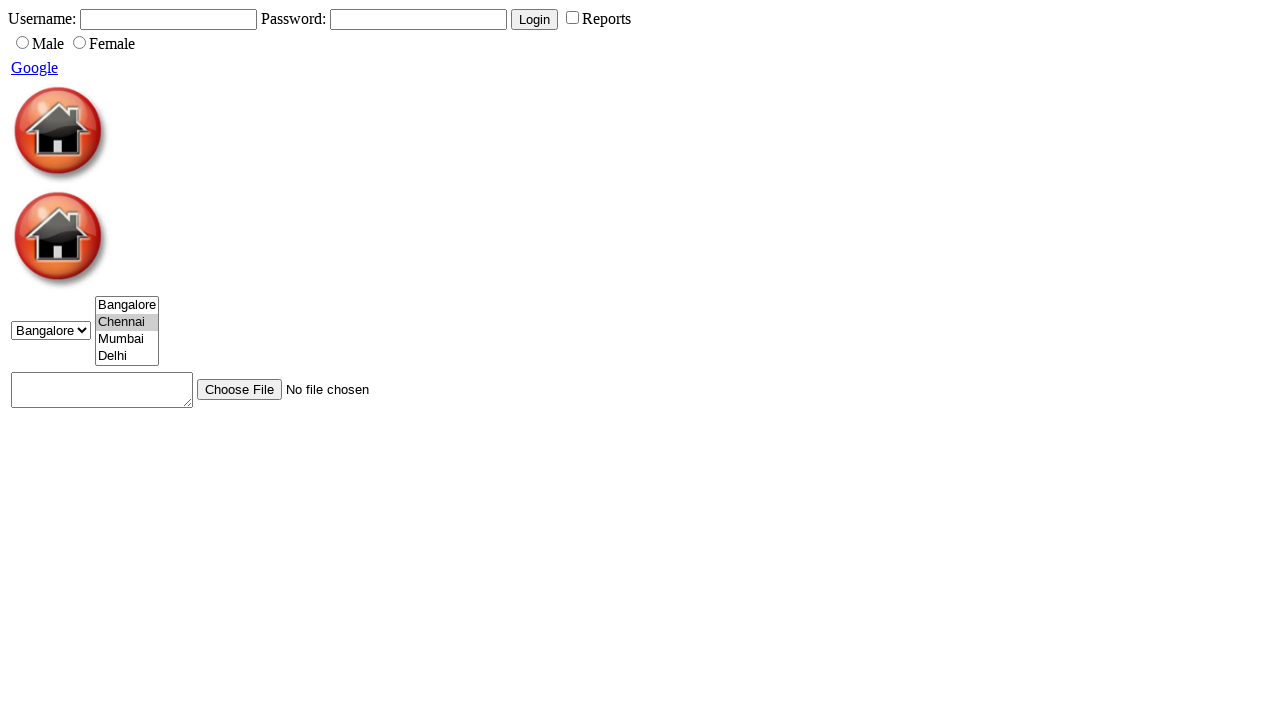

Selected option with value '3' in cities dropdown on #cities
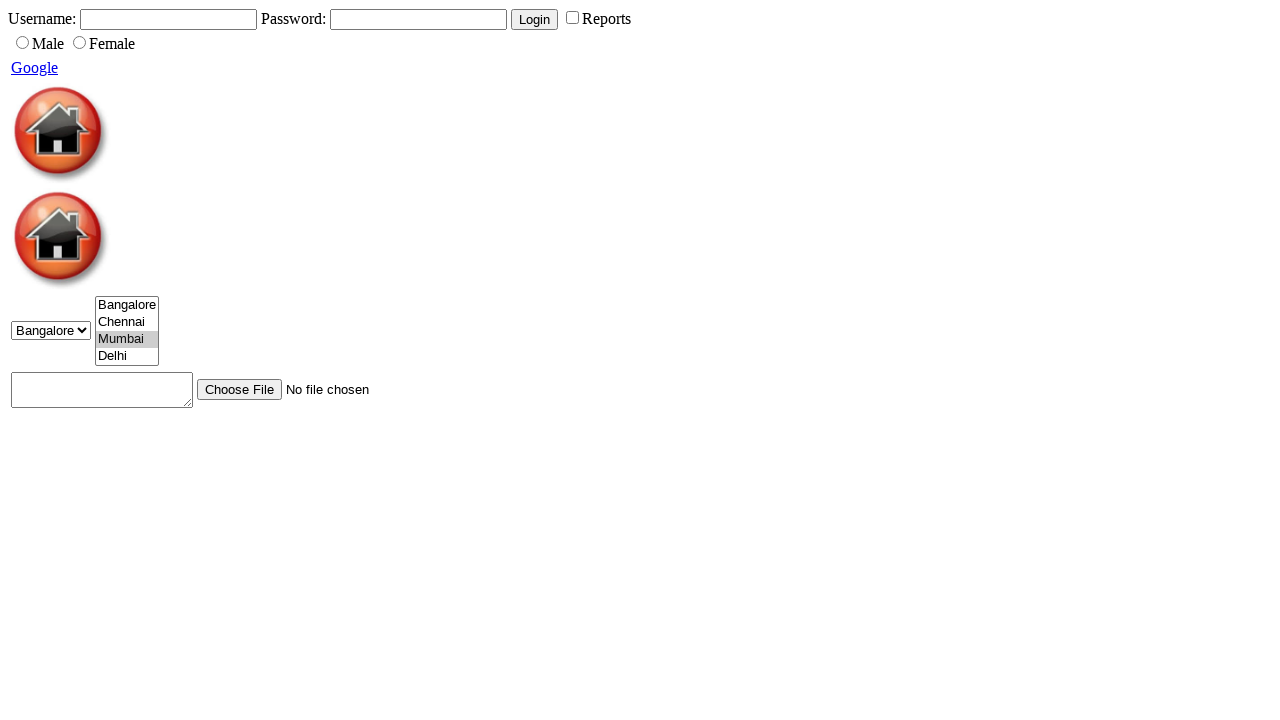

Selected option with visible text 'Delhi' in cities dropdown on #cities
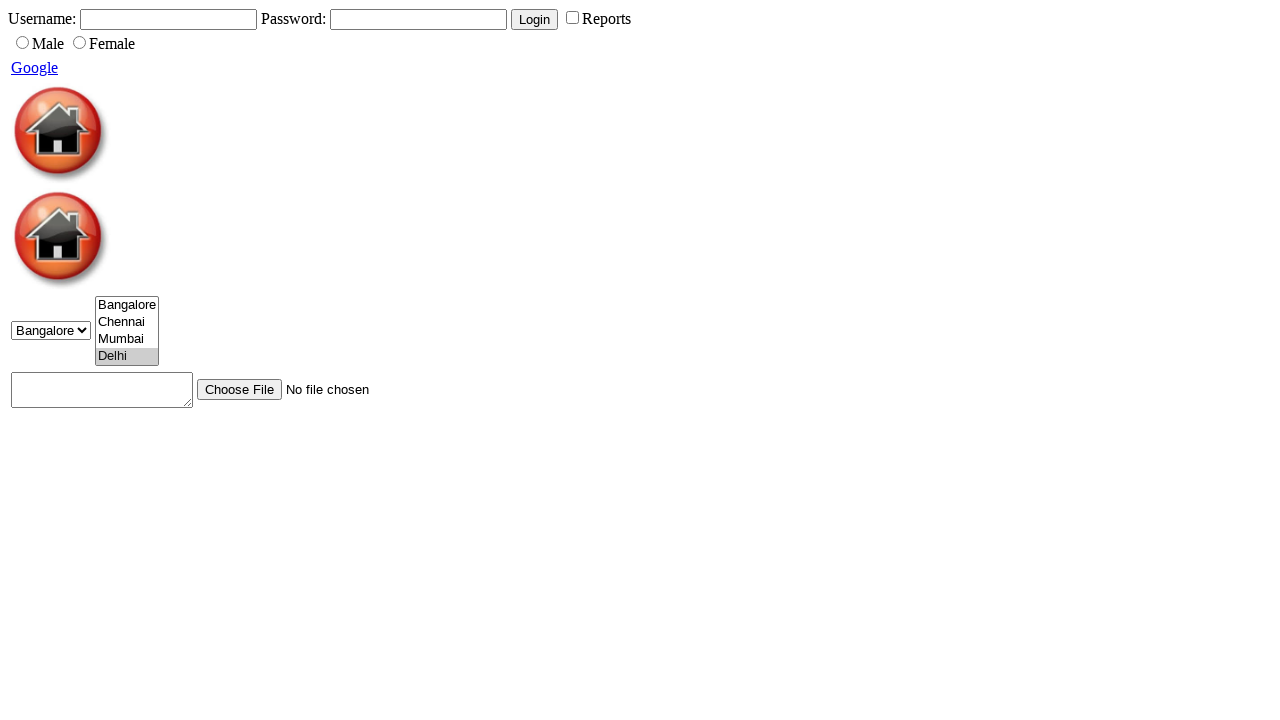

Verified cities dropdown is present after selections
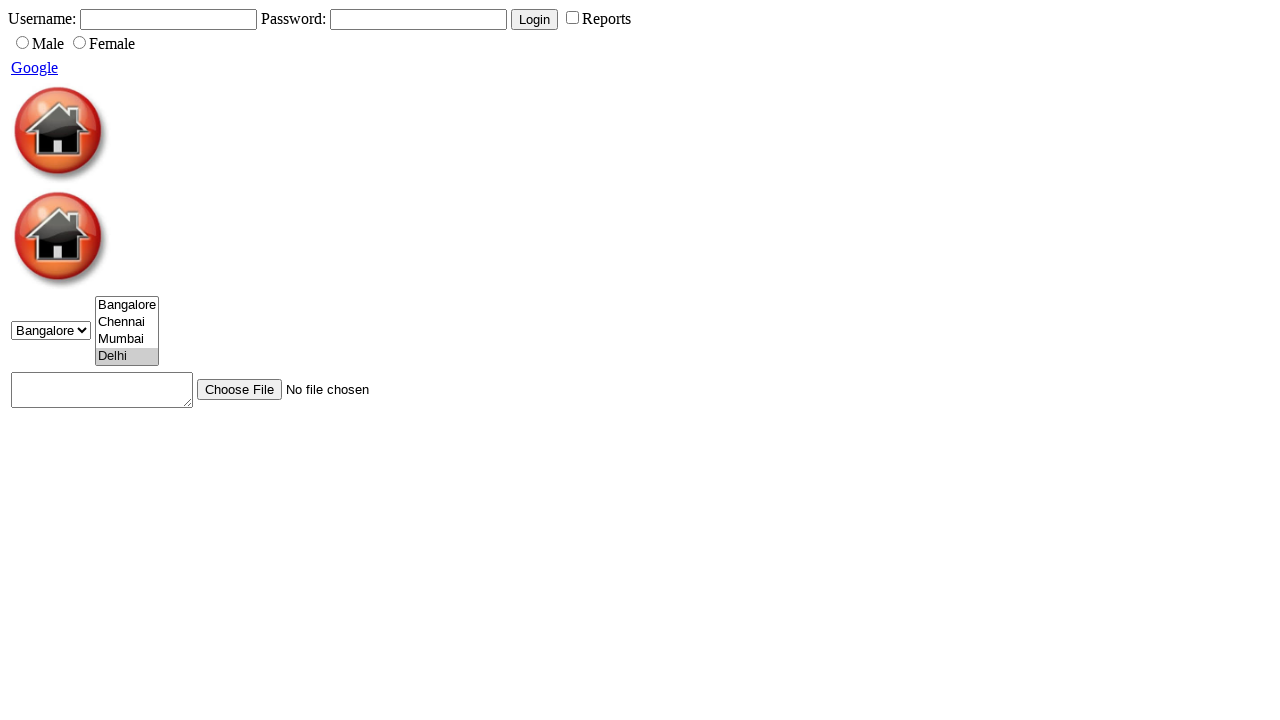

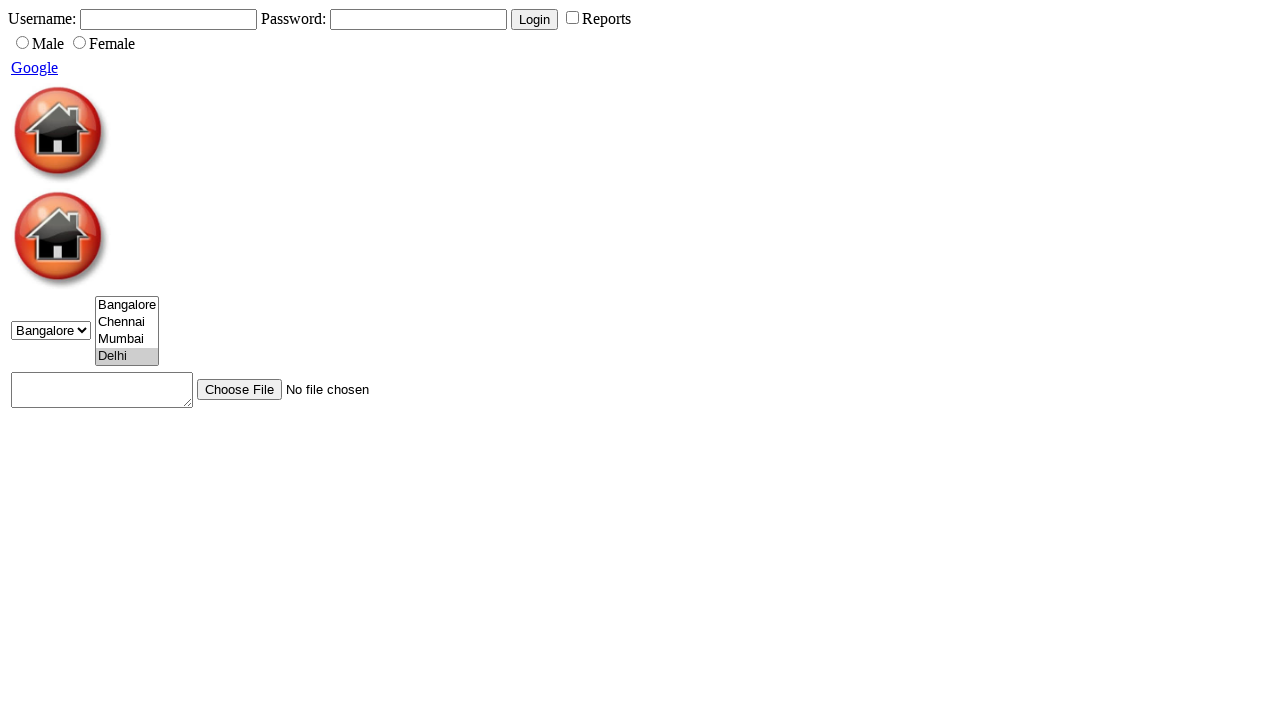